Navigates to Book Store Application section from the homepage

Starting URL: https://demoqa.com

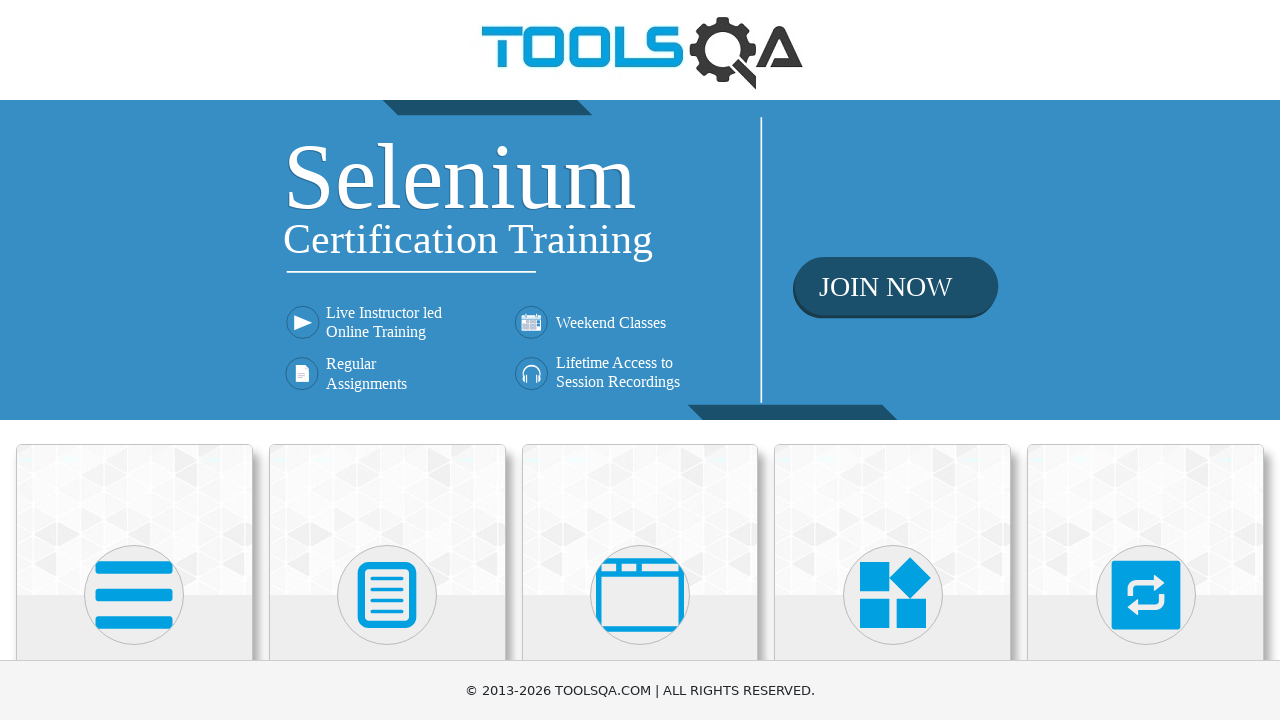

Clicked on Book Store Application card at (134, 420) on .card:has-text('Book Store Application')
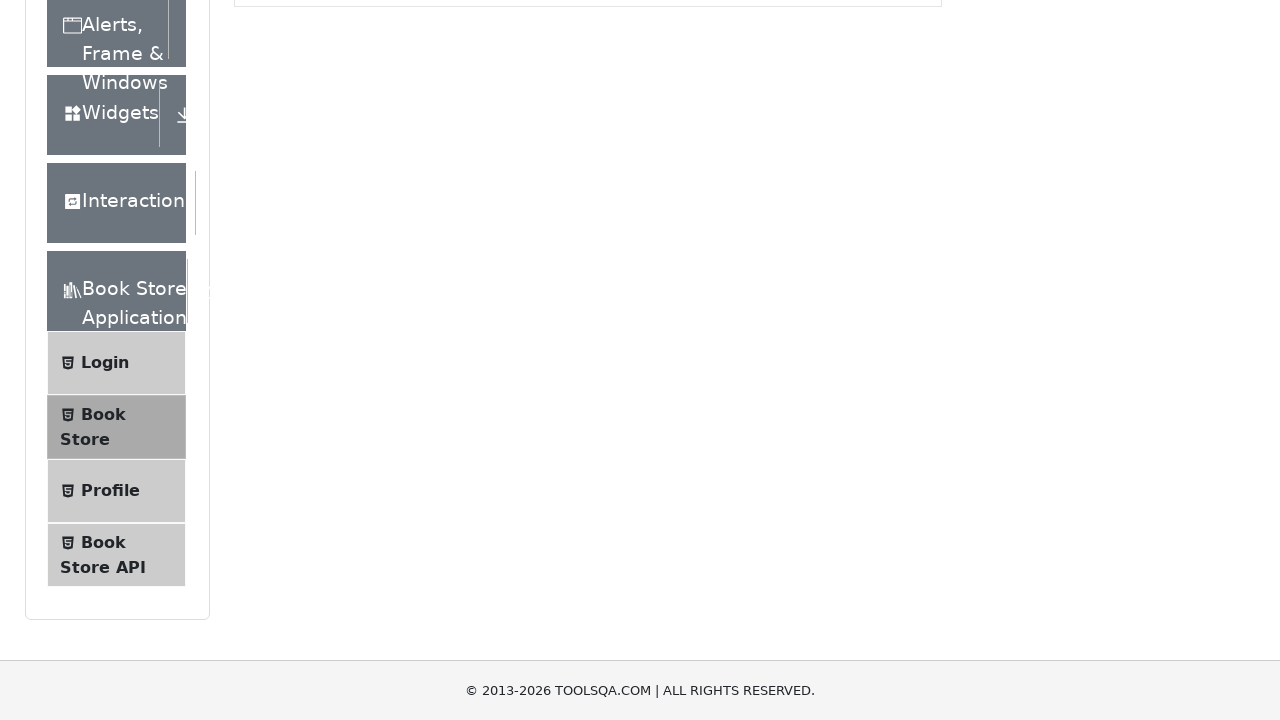

Book Store section loaded successfully
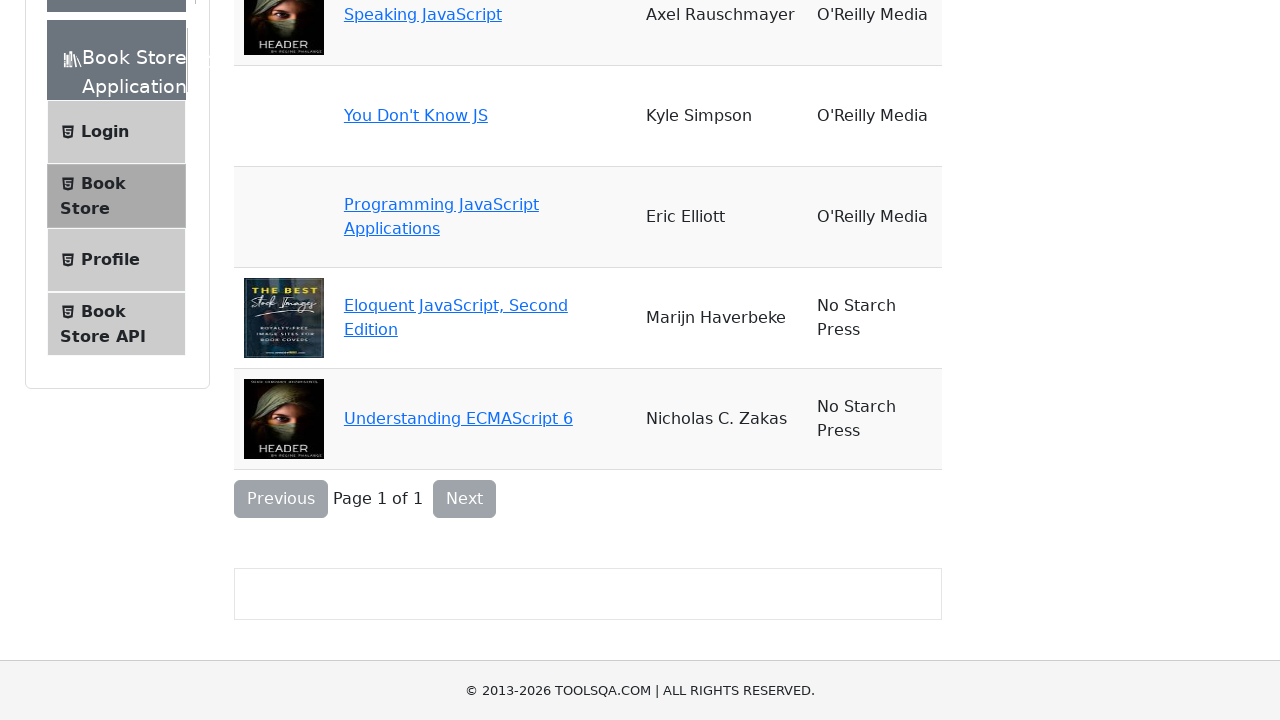

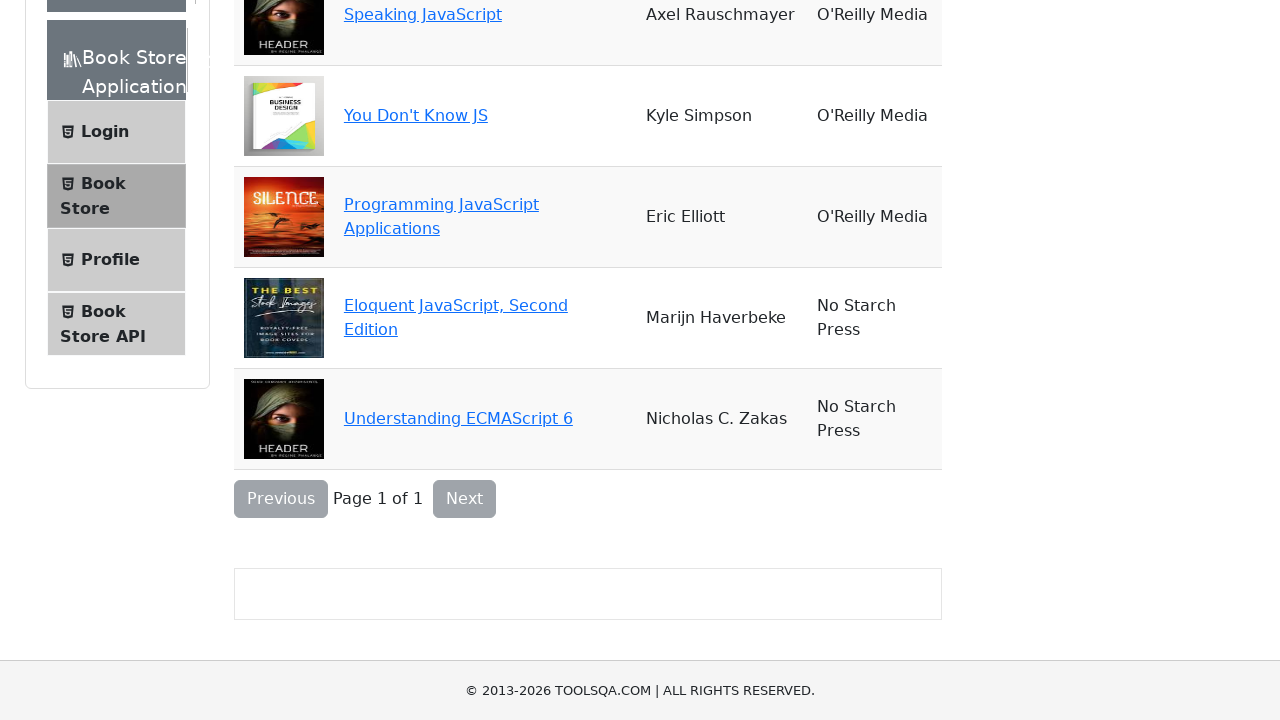